Navigates to a GitHub Pages website and verifies the page loads by checking the title is accessible.

Starting URL: https://hishere.github.io

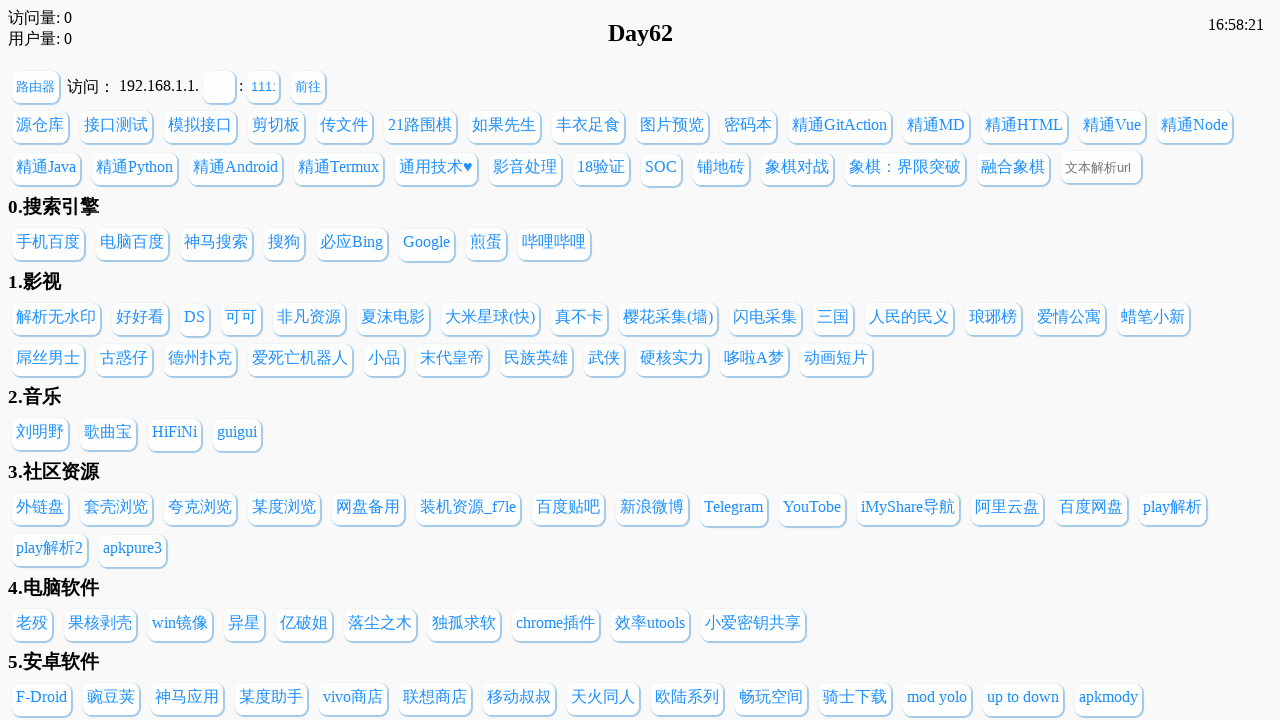

Waited for page to reach domcontentloaded state
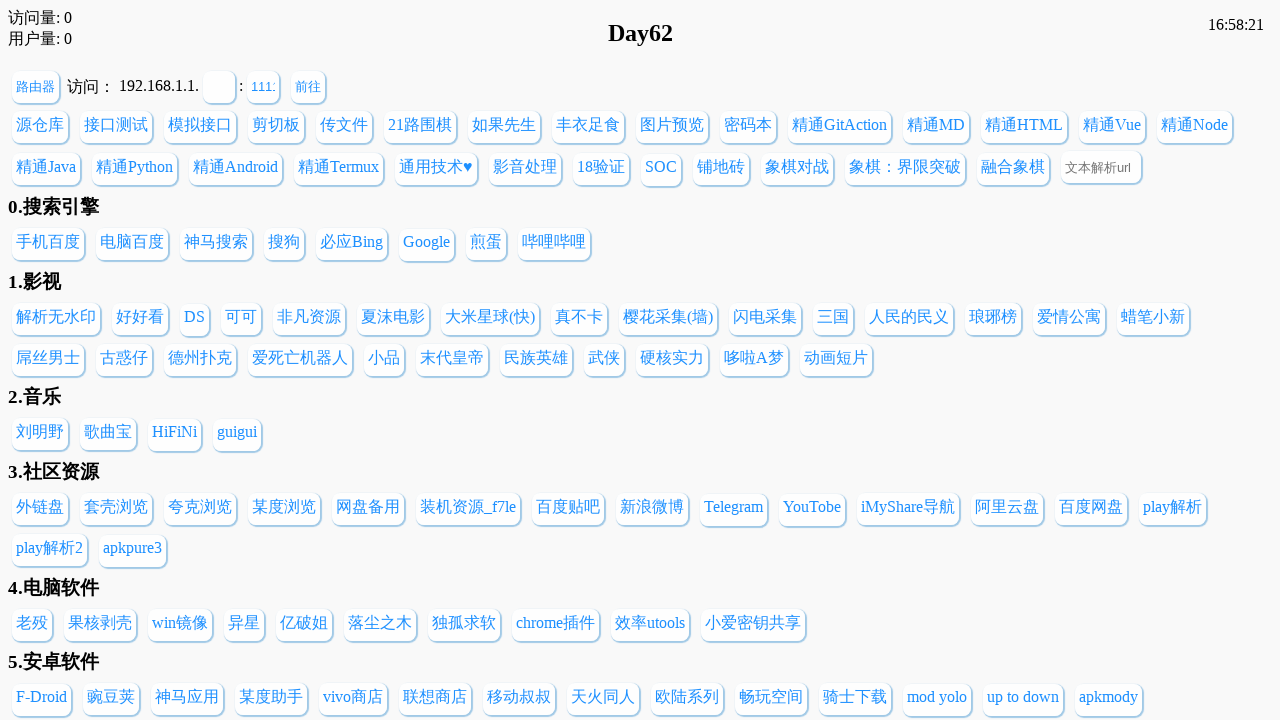

Retrieved page title: 'Nooneb的导航站'
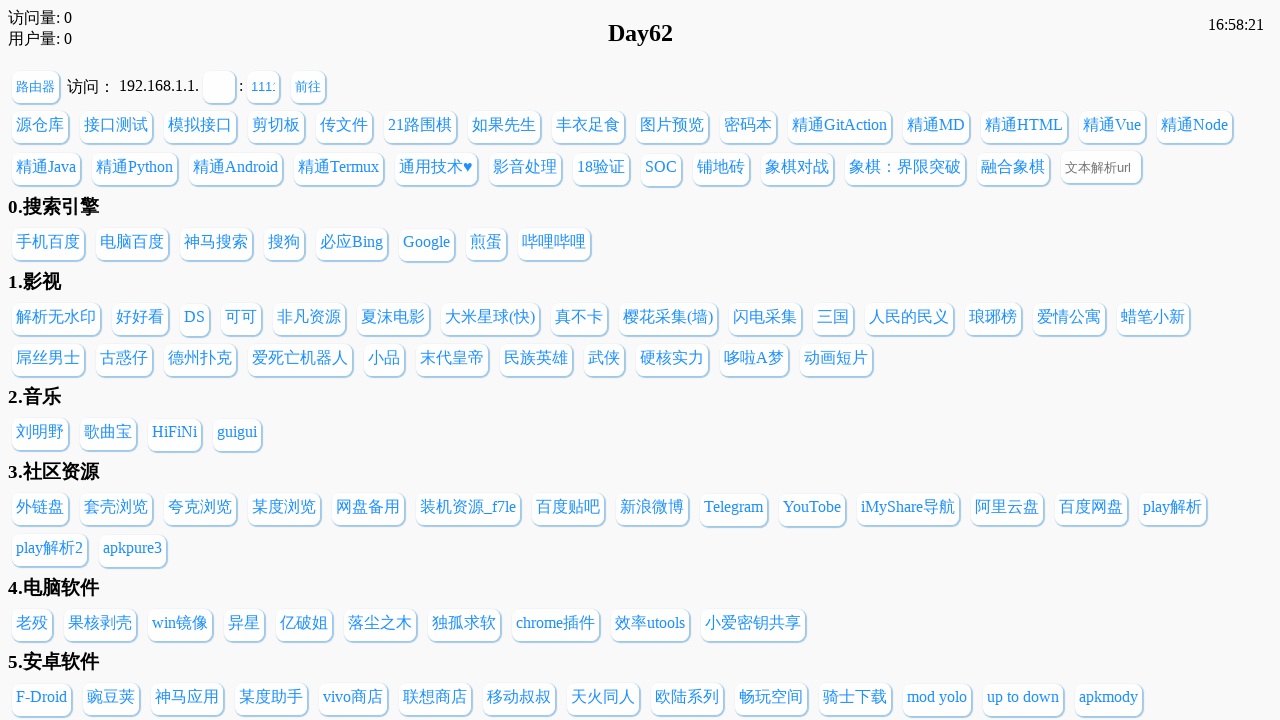

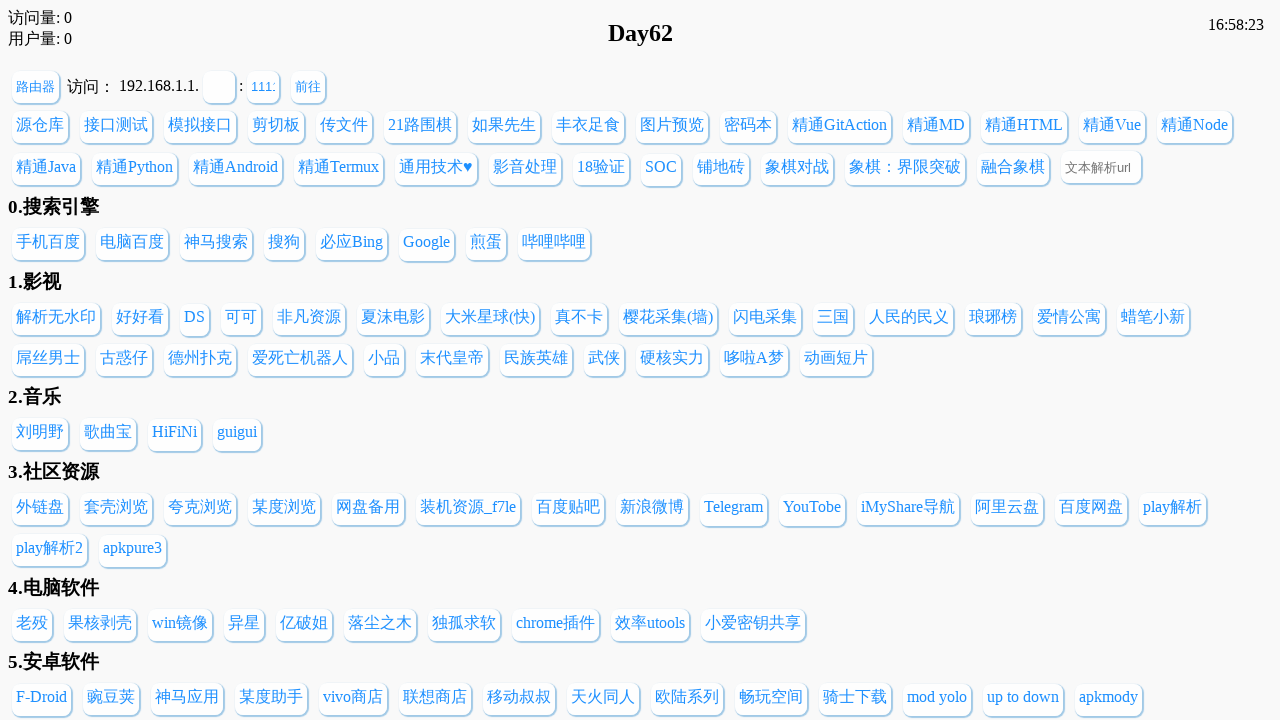